Tests dynamic dropdown functionality on a flight booking practice page by selecting origin city (Bangalore) and destination city (Chennai) from dropdown menus

Starting URL: https://rahulshettyacademy.com/dropdownsPractise/

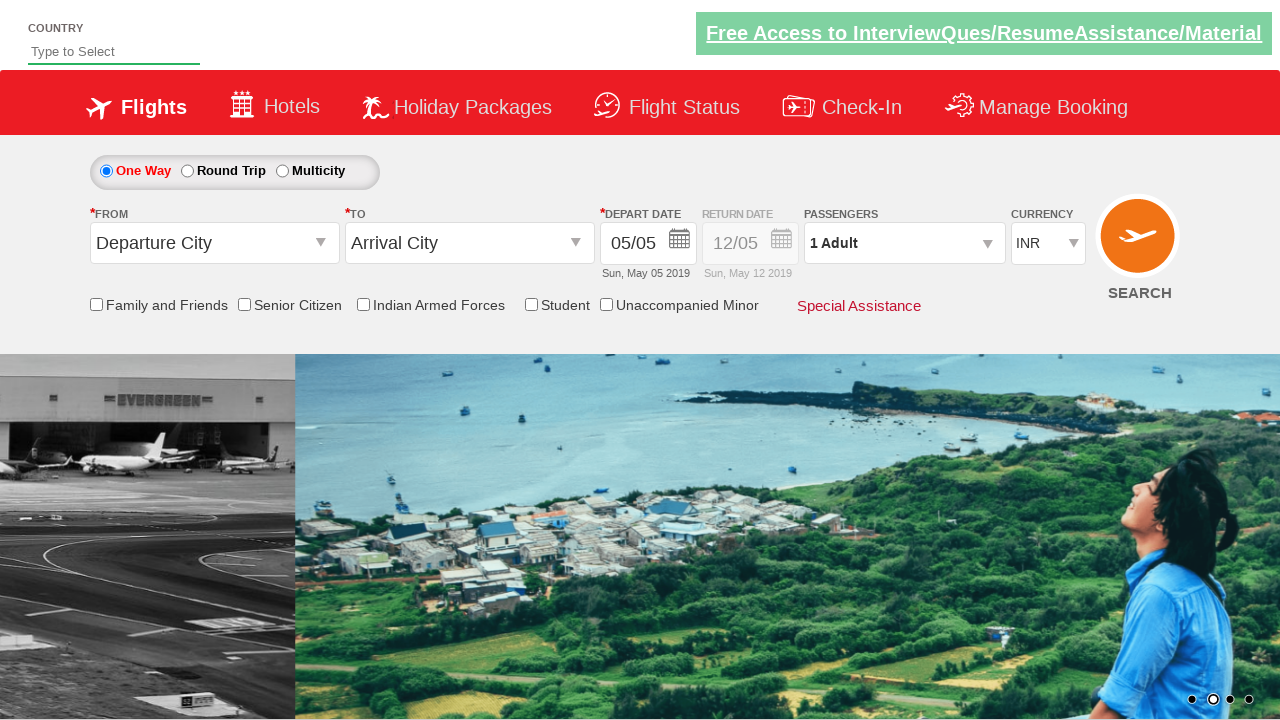

Clicked on origin station dropdown to open it at (214, 243) on #ctl00_mainContent_ddl_originStation1_CTXT
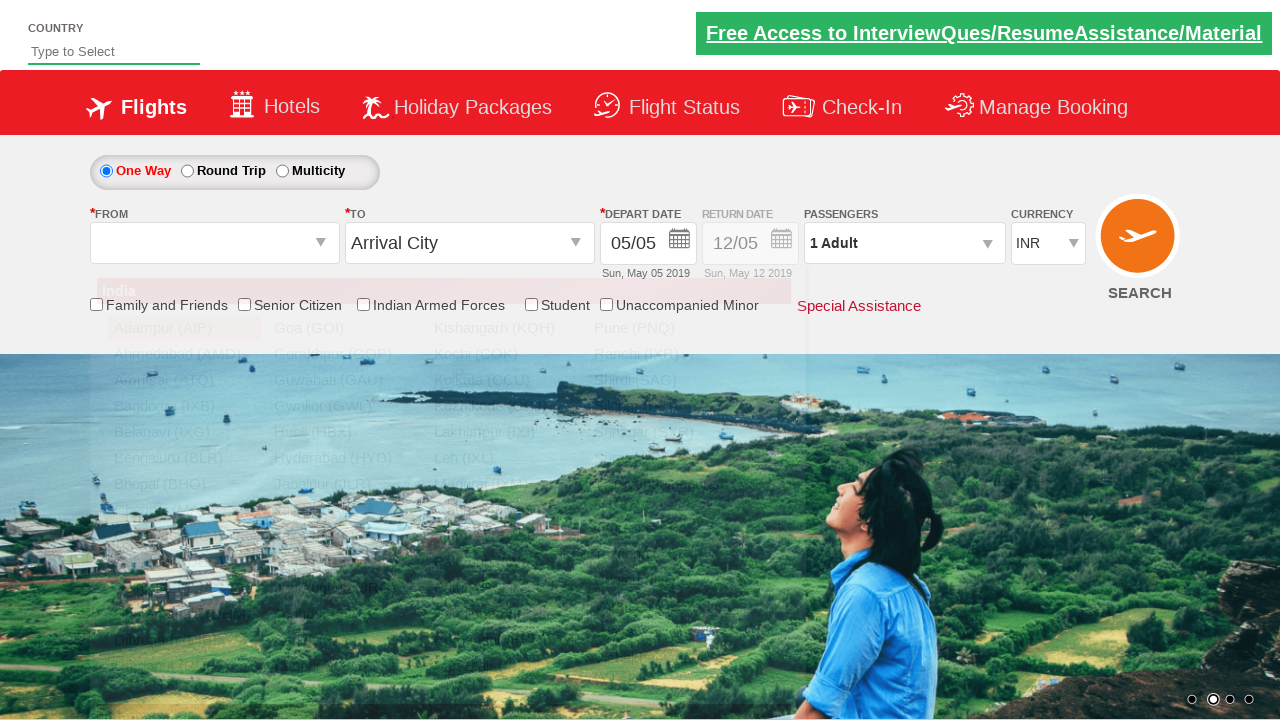

Selected Bangalore (BLR) as origin city at (184, 458) on xpath=//a[@value='BLR']
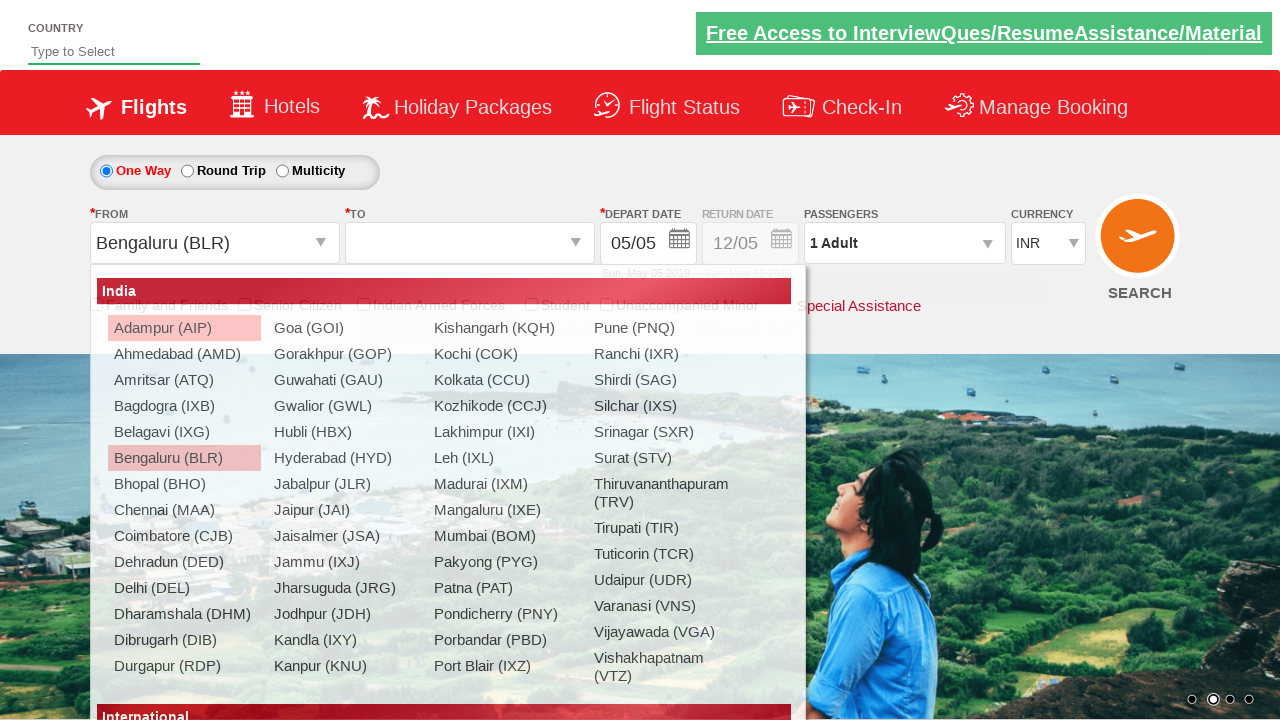

Waited for dropdown animation to complete
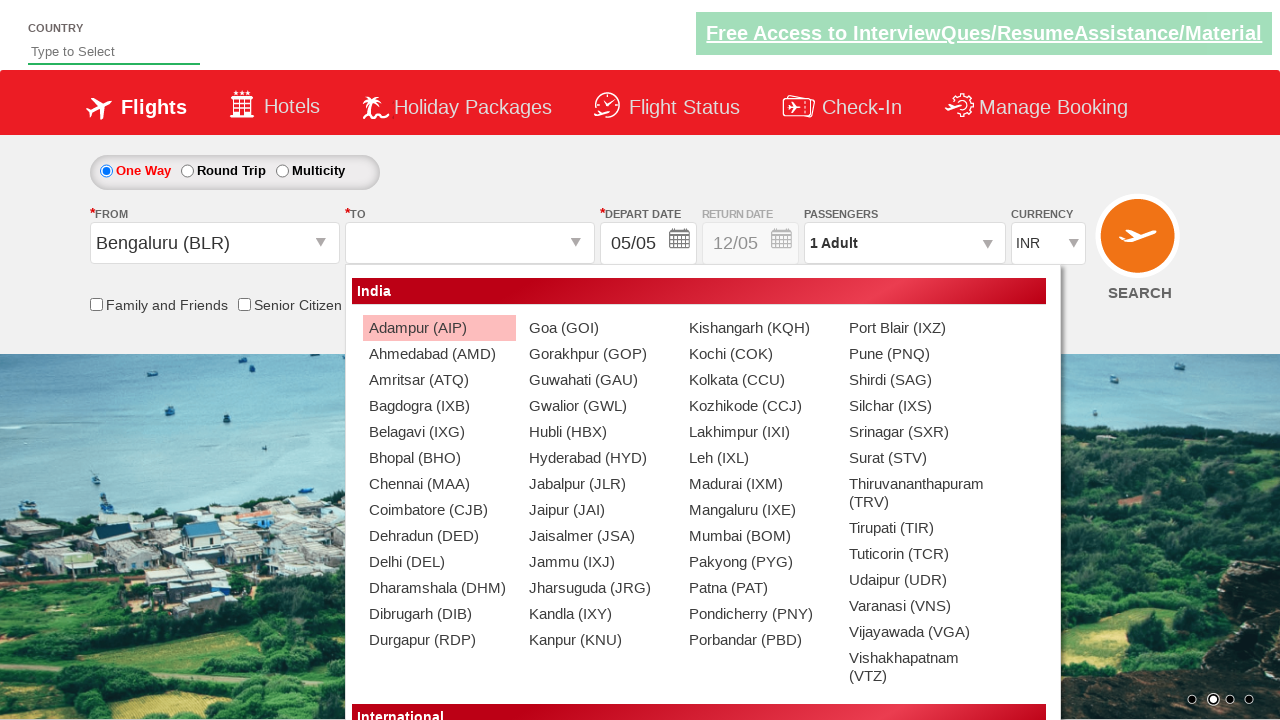

Selected Chennai (MAA) as destination city at (439, 484) on xpath=//div[@id='glsctl00_mainContent_ddl_destinationStation1_CTNR']//a[@value='
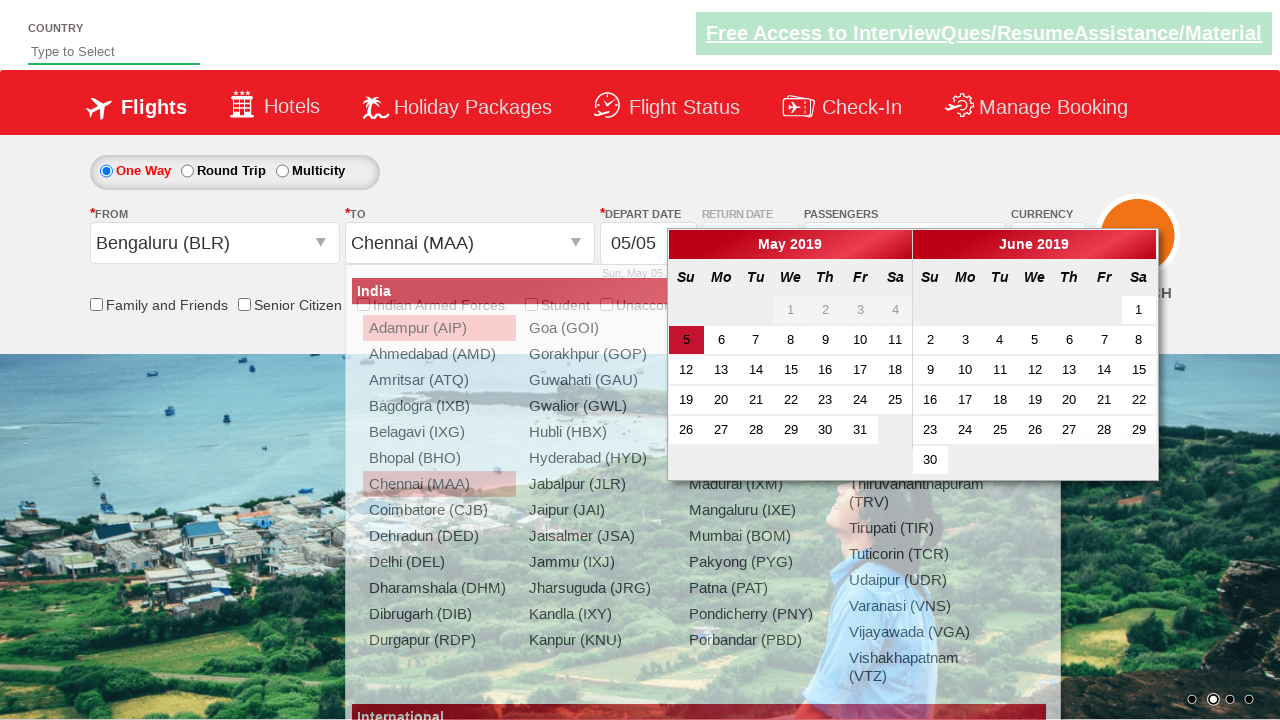

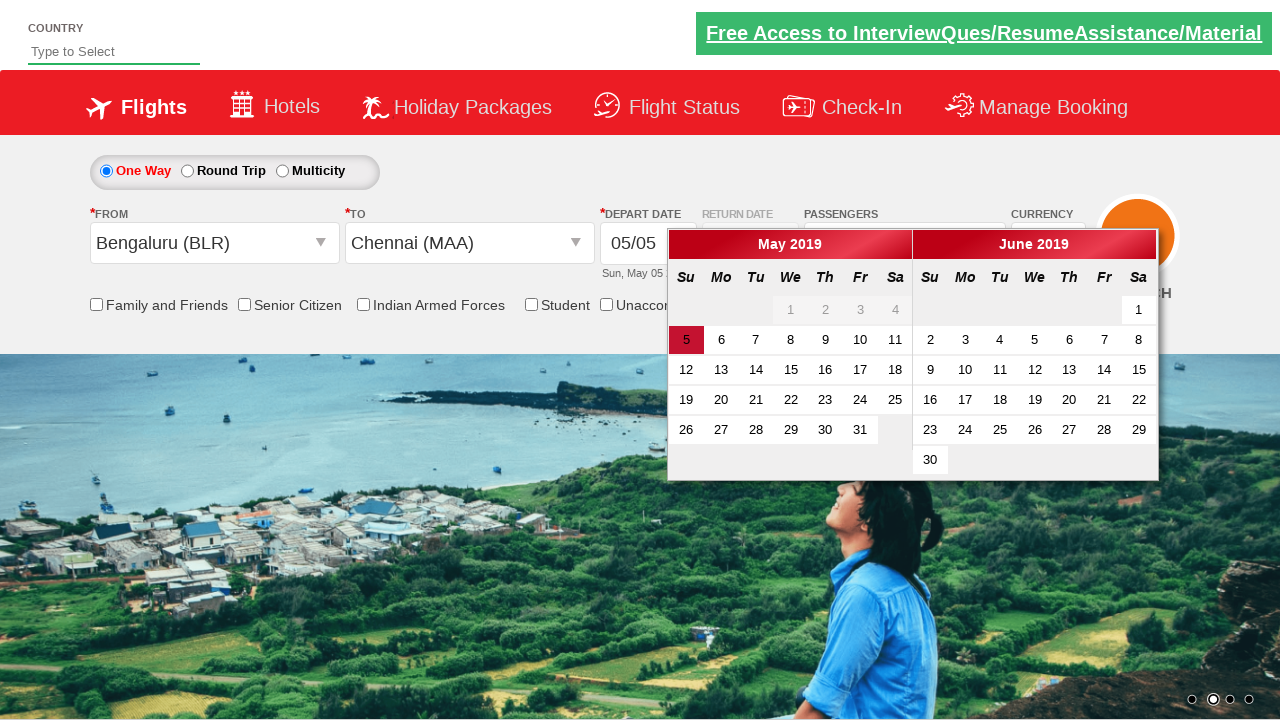